Tests show/hide functionality by clicking hide button to hide input field and show button to display it again

Starting URL: https://rahulshettyacademy.com/AutomationPractice/

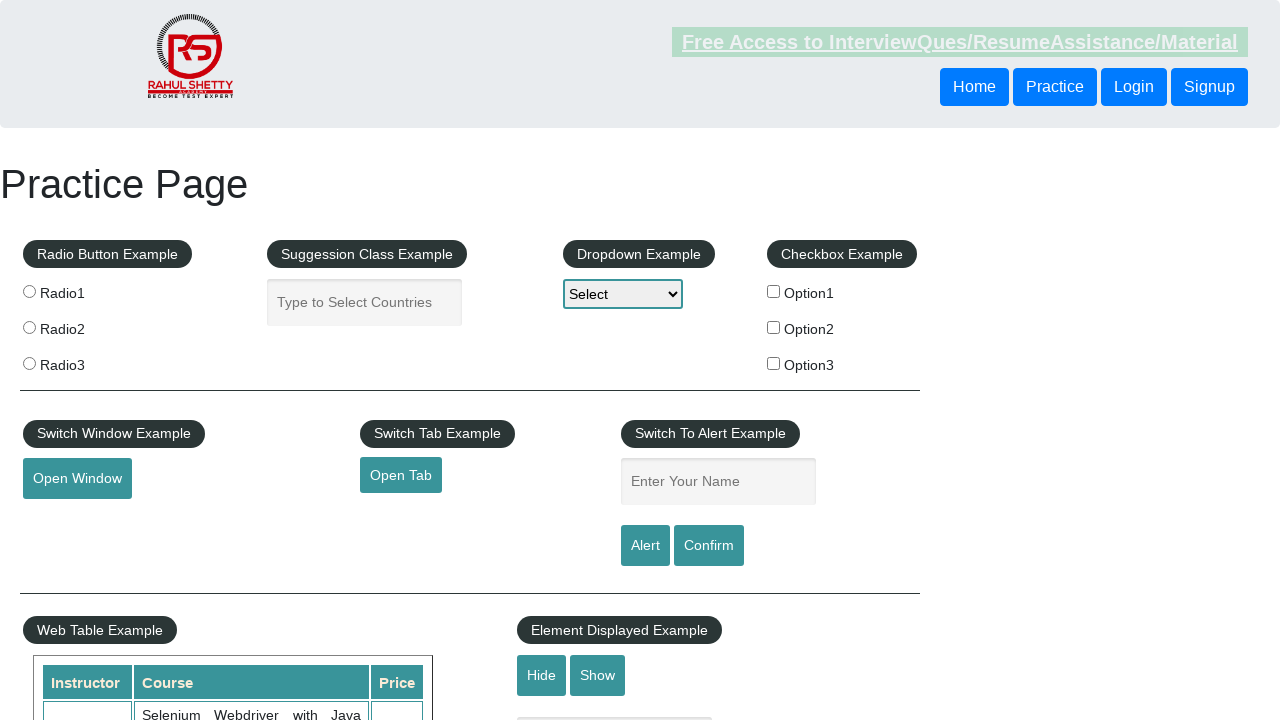

Scrolled to Element Displayed Example section
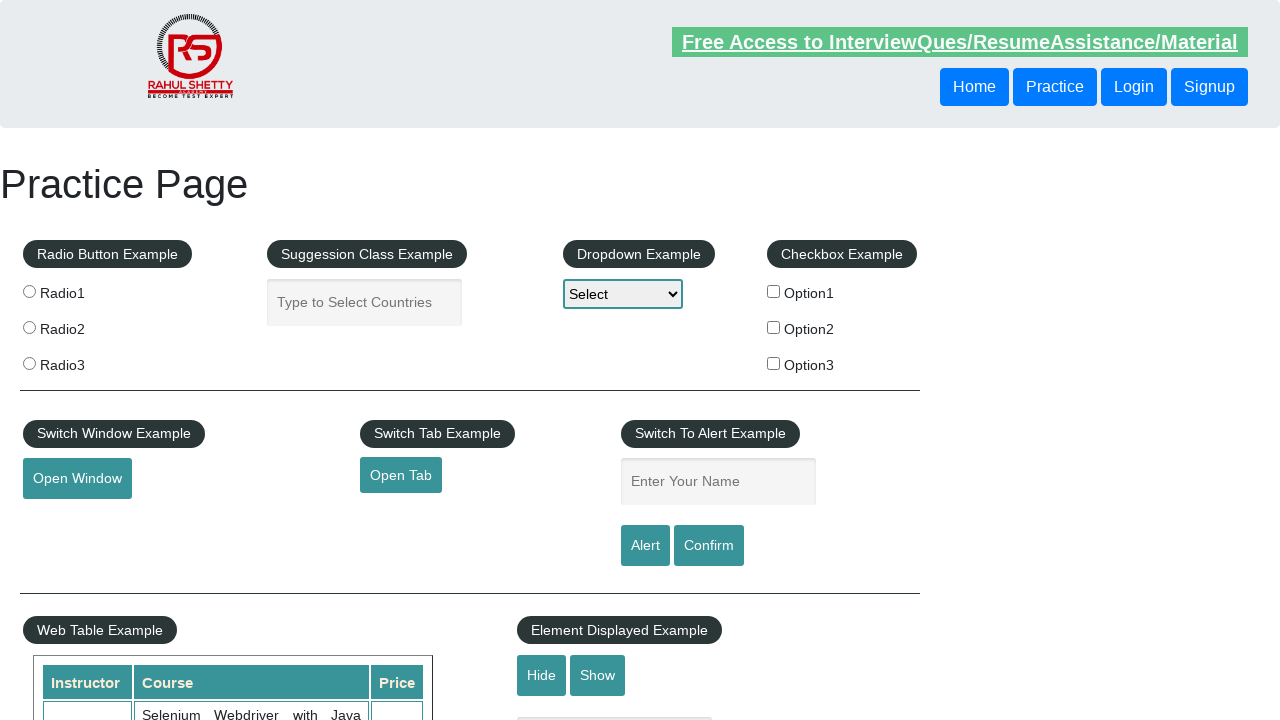

Clicked hide button to hide input field at (542, 675) on #hide-textbox
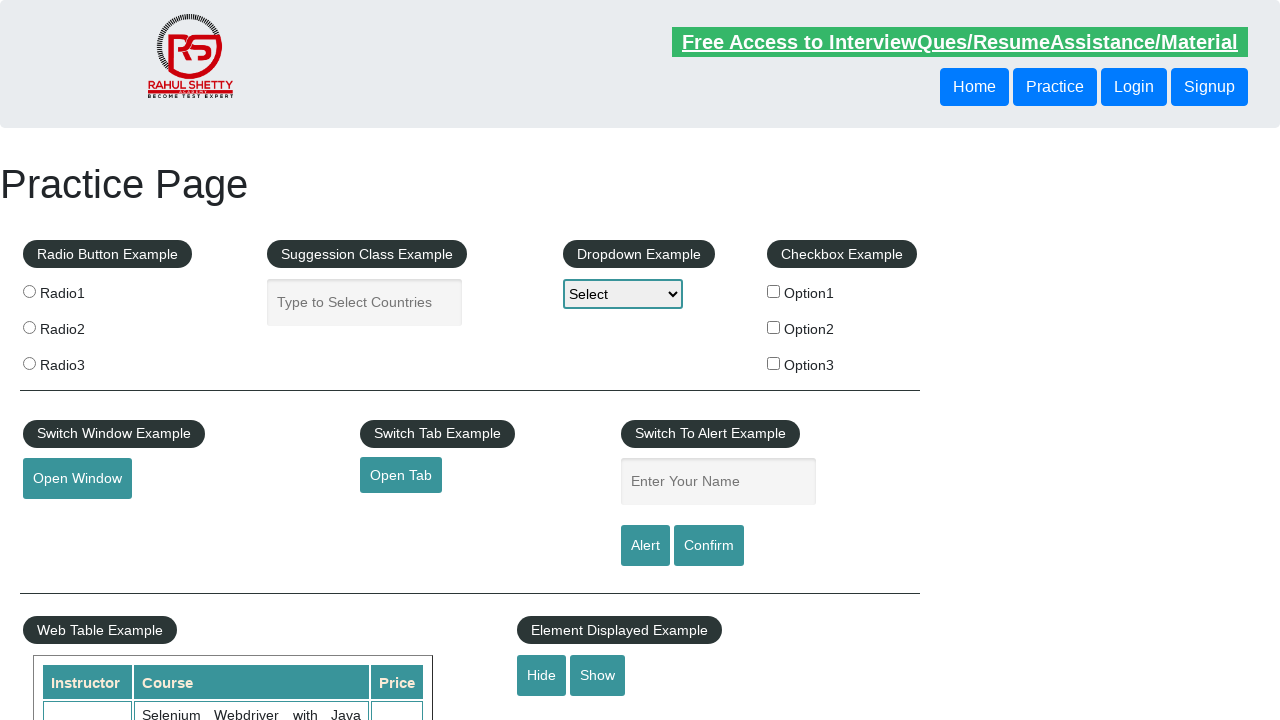

Verified input field is hidden
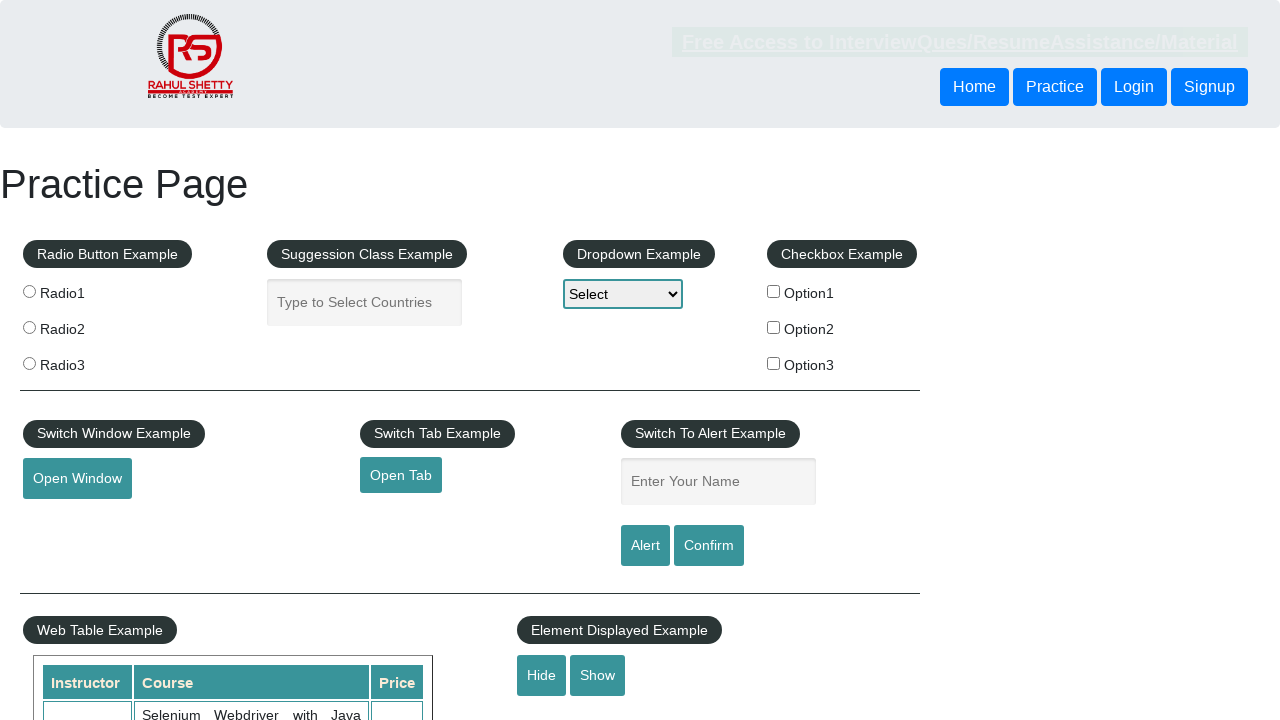

Clicked show button to display input field at (598, 675) on #show-textbox
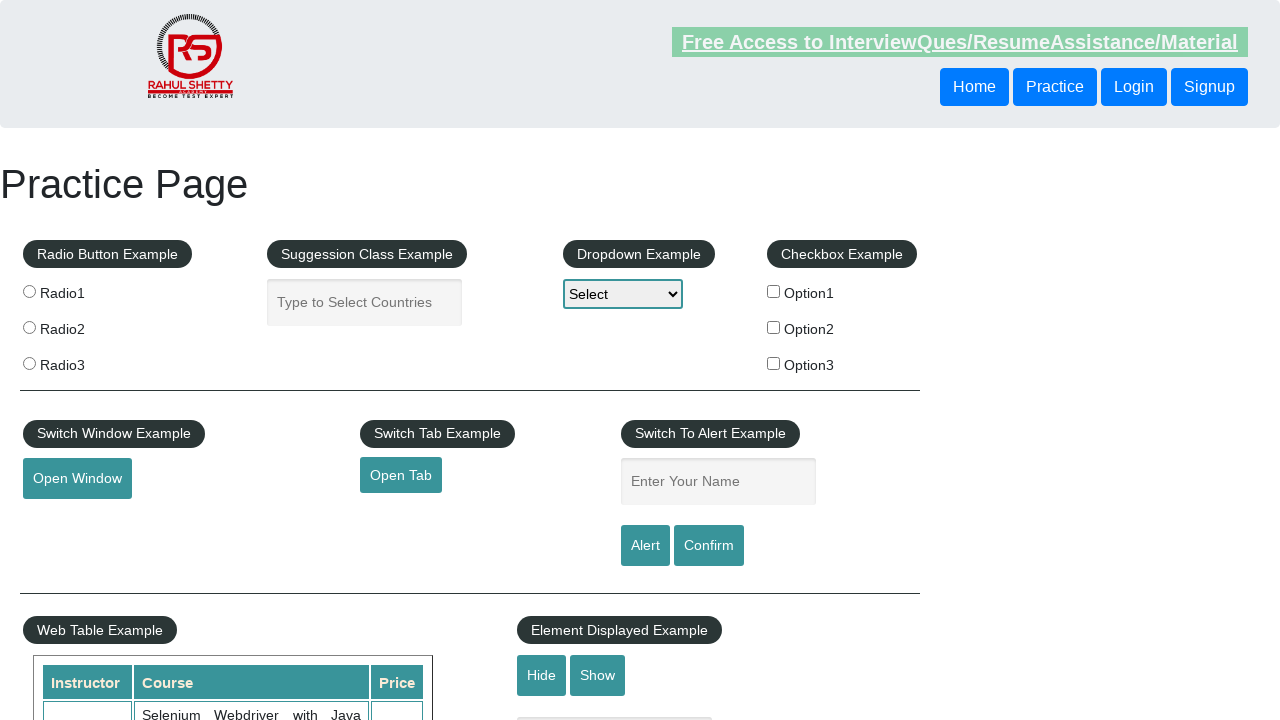

Verified input field is now visible
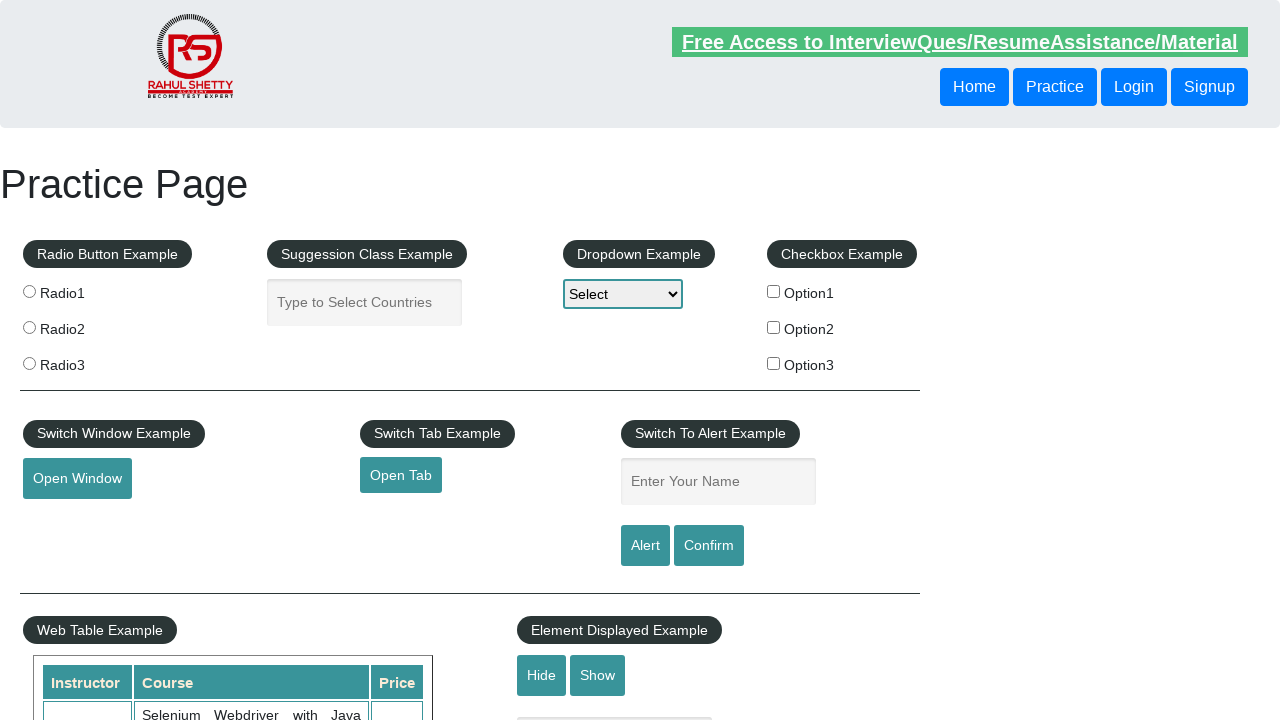

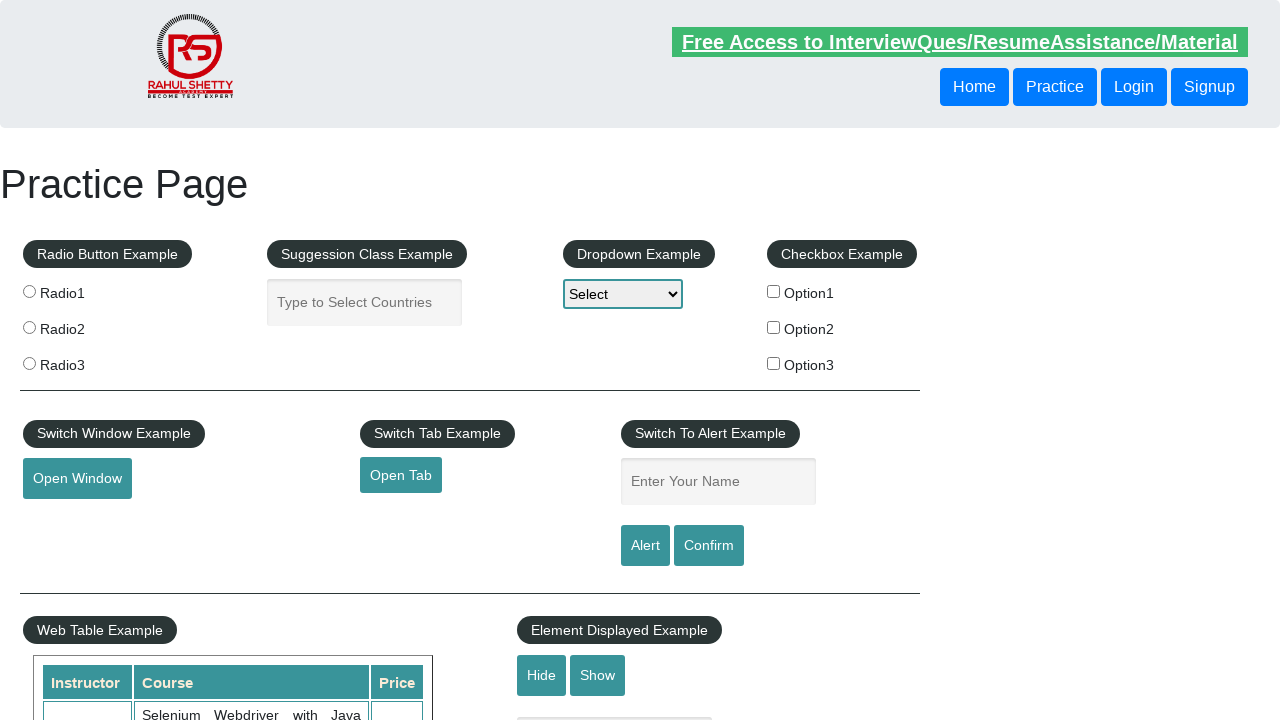